Searches for "Winter Top" product by entering the keyword in search field and clicking search button

Starting URL: https://automationexercise.com/products

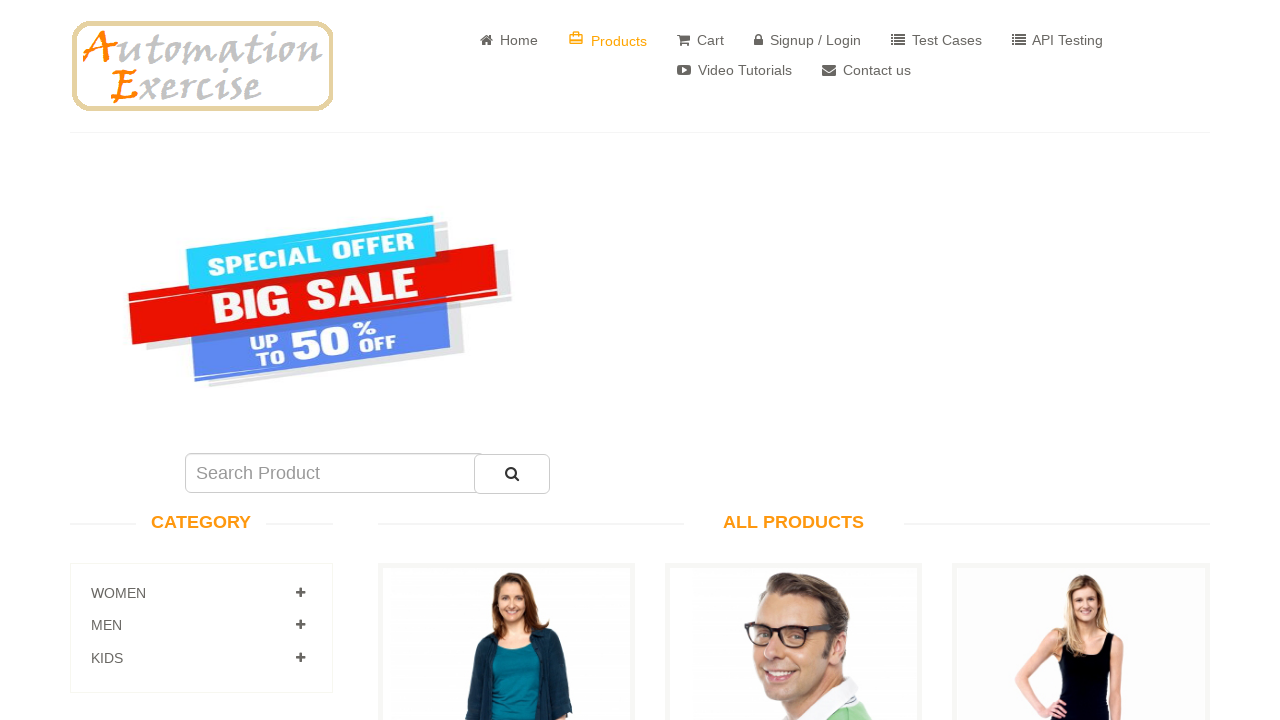

Search input field became visible
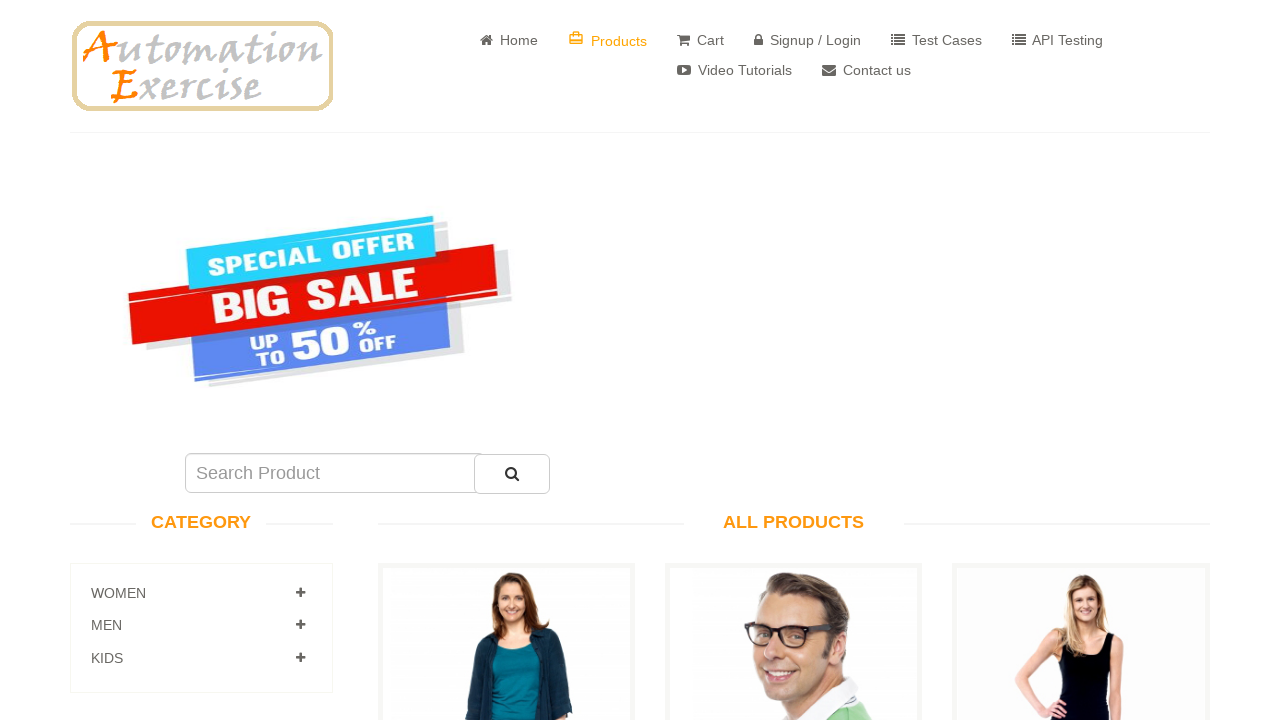

Filled search field with 'Winter Top' on #search_product
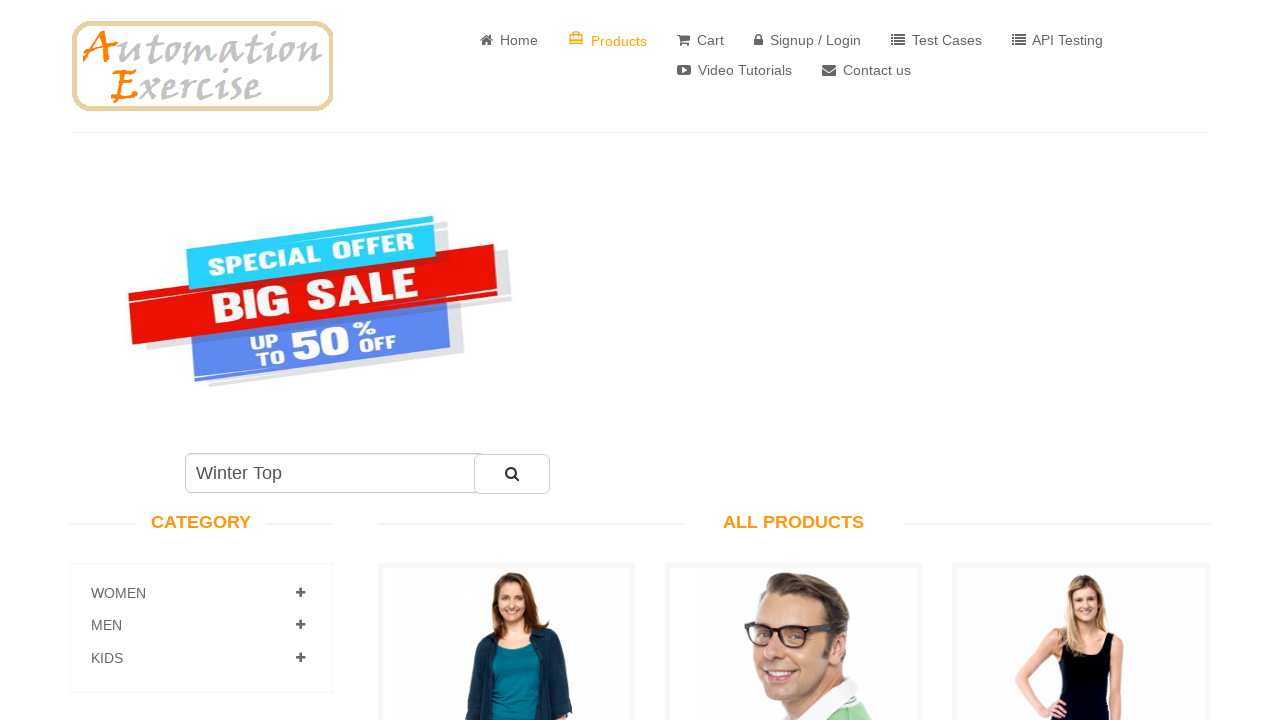

Clicked search button to search for Winter Top at (512, 474) on #submit_search
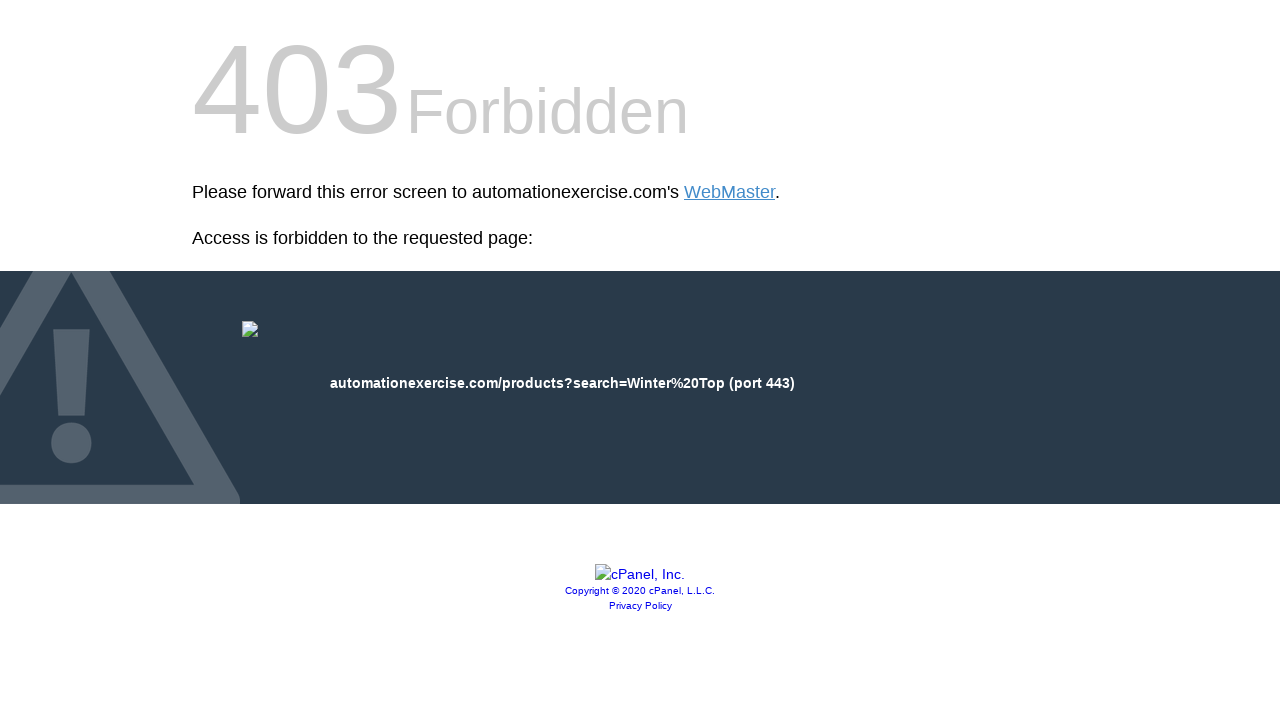

Waited for search results to load
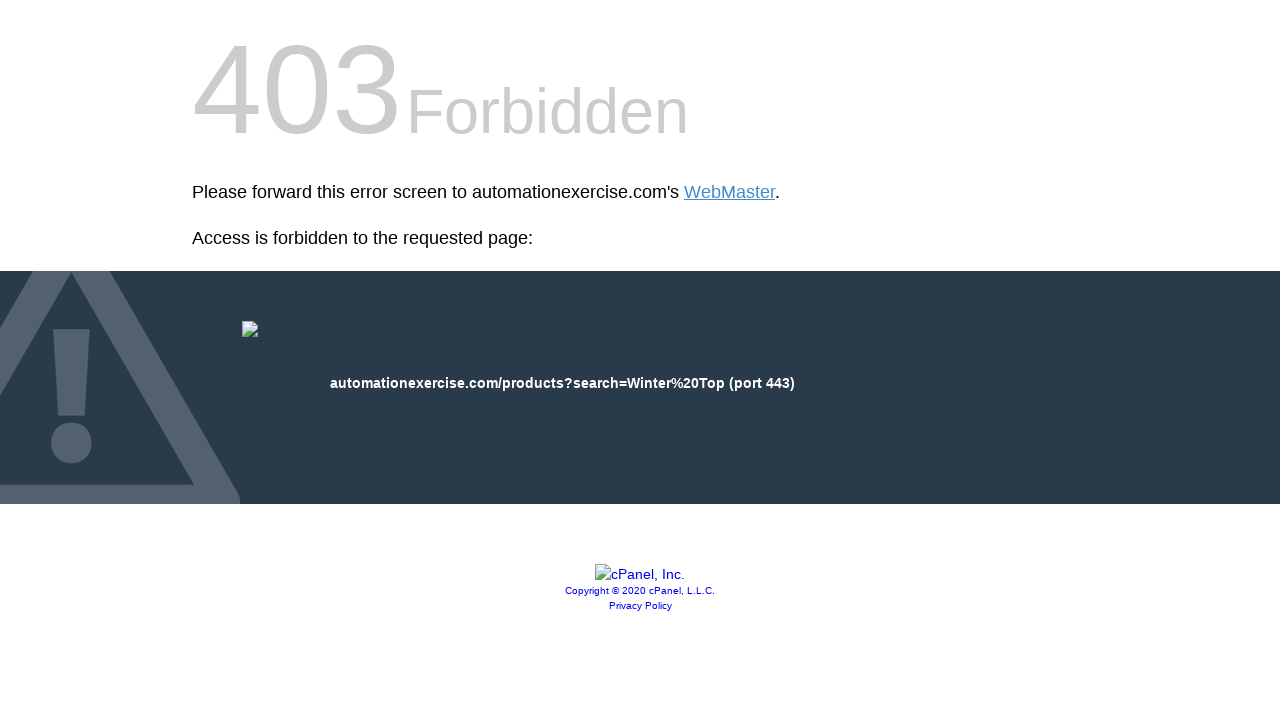

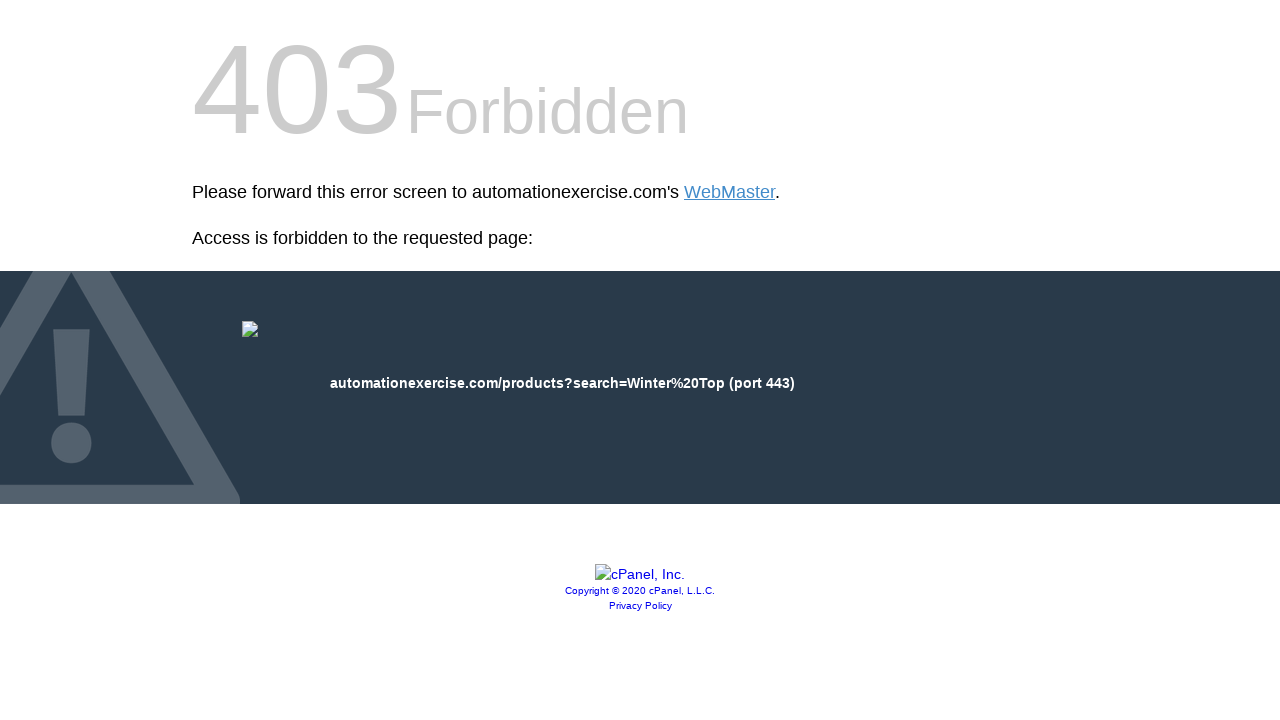